Tests dropdown selection functionality by selecting options from a dropdown menu using visible text and index methods

Starting URL: https://leogcarvalho.github.io/test-automation-practice/

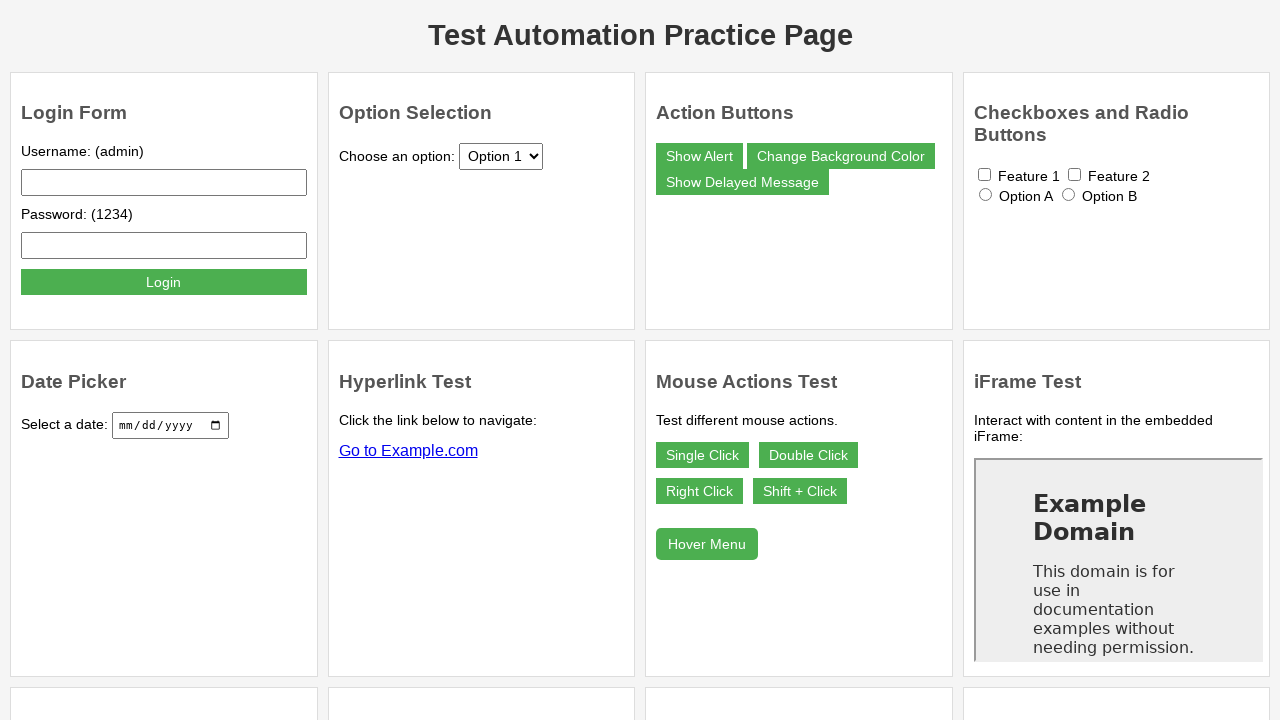

Navigated to test automation practice page
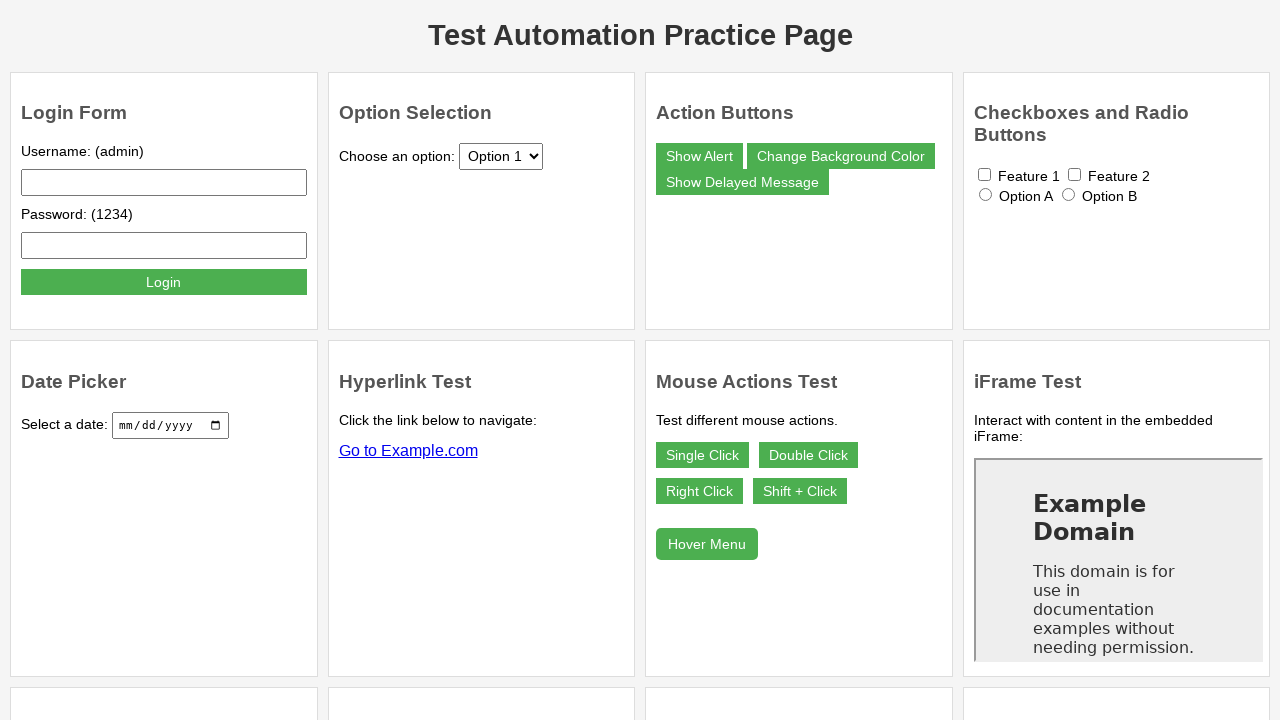

Selected 'Option 2' from dropdown by visible text on #dropdown
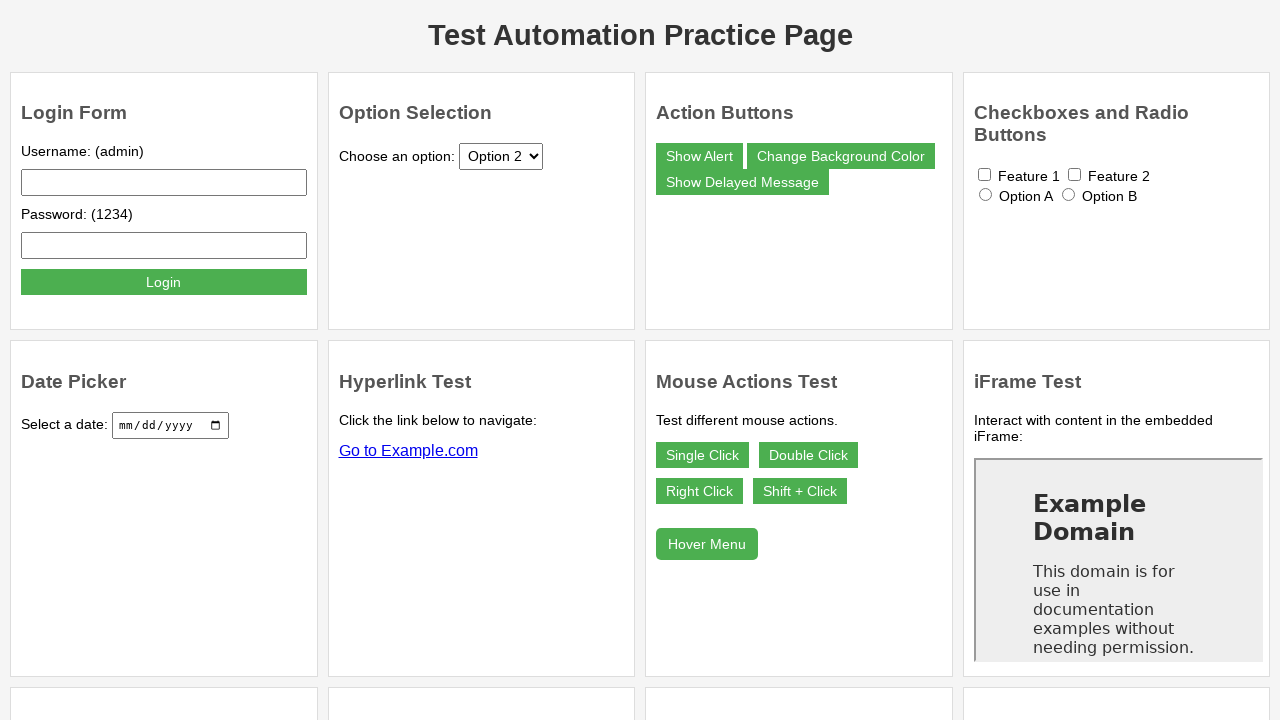

Selected dropdown option at index 2 (third option) on #dropdown
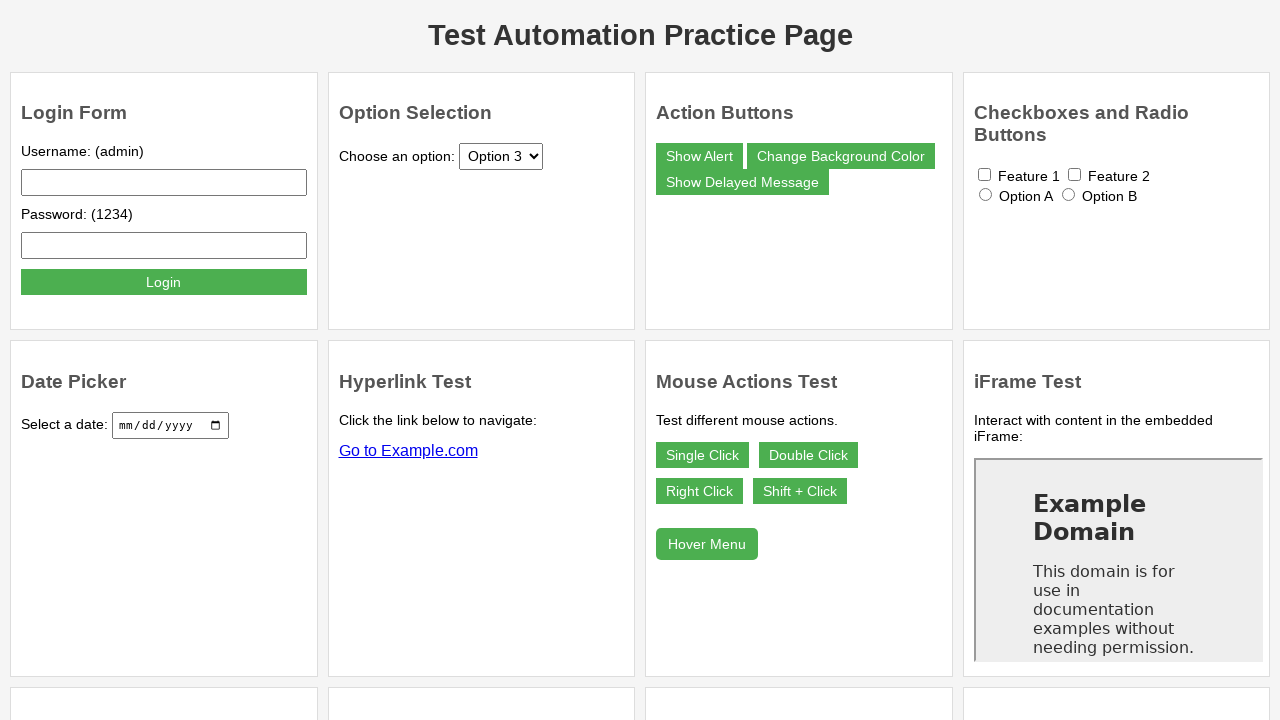

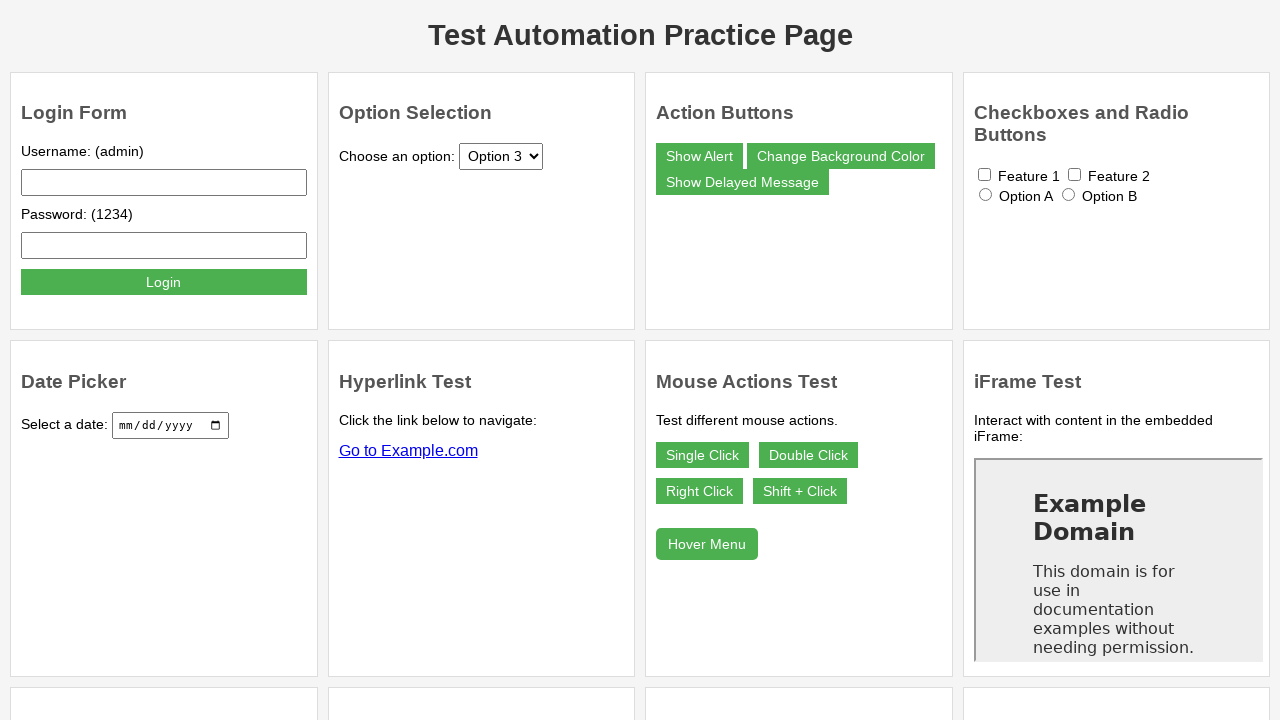